Tests dynamic properties by waiting for an element to become clickable after 5 seconds and then clicking it

Starting URL: https://demoqa.com/dynamic-properties

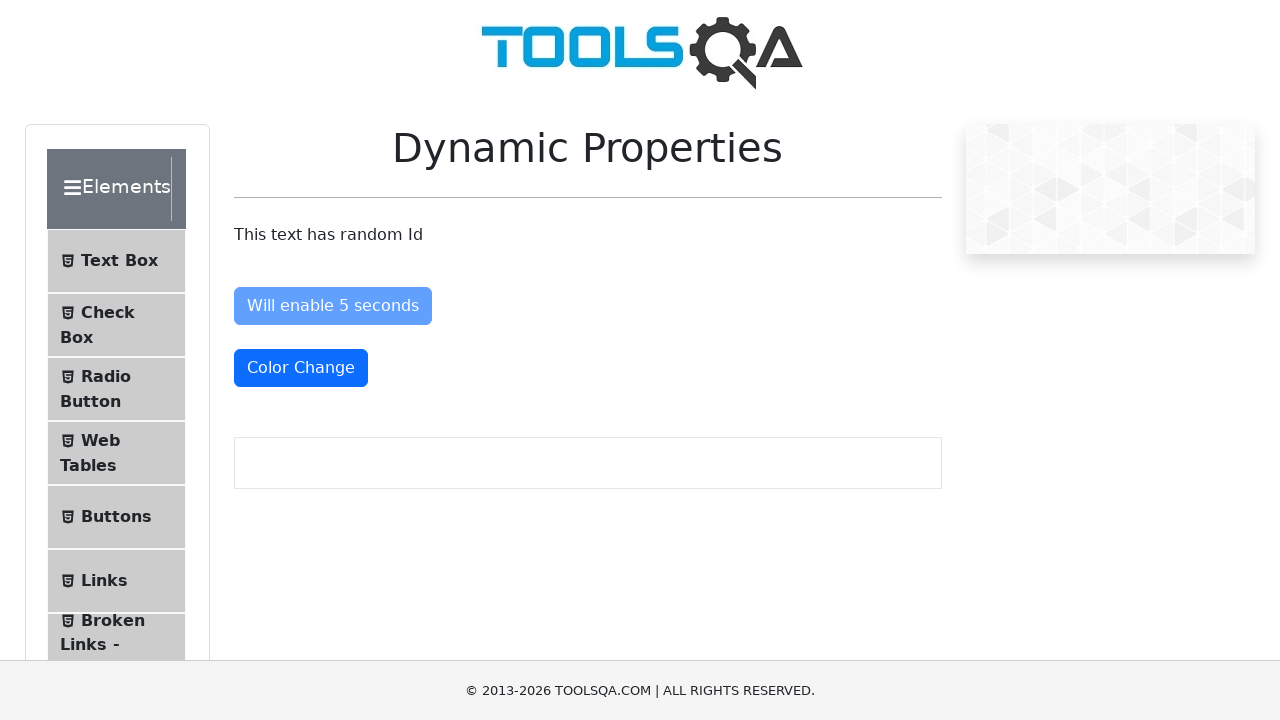

Waited for element to become visible after 5 seconds
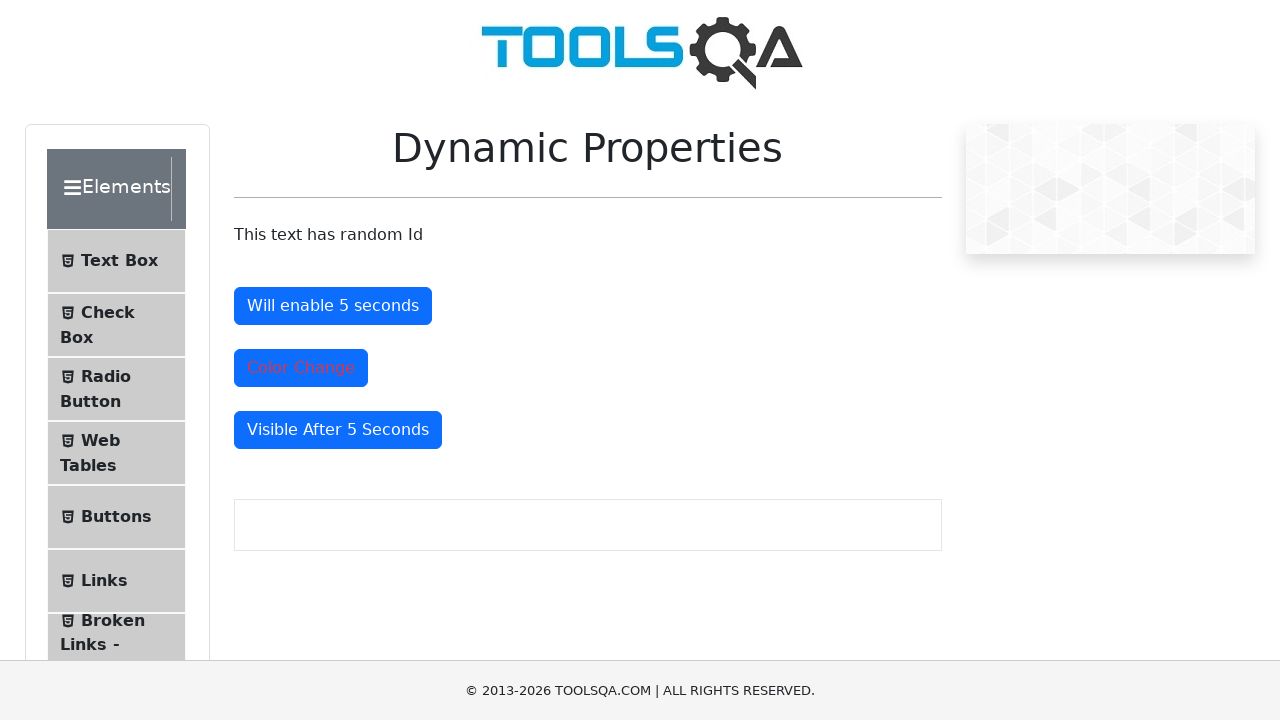

Clicked the dynamically visible element at (338, 430) on #visibleAfter
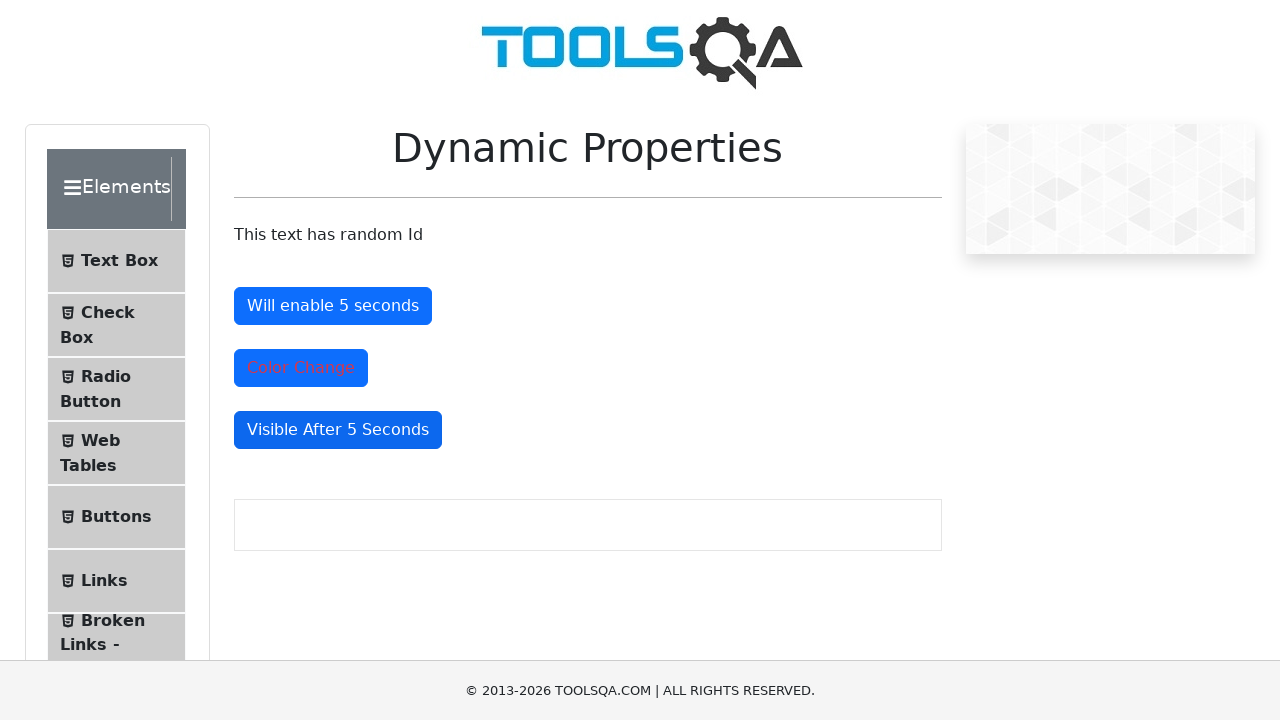

Added test cookie to context
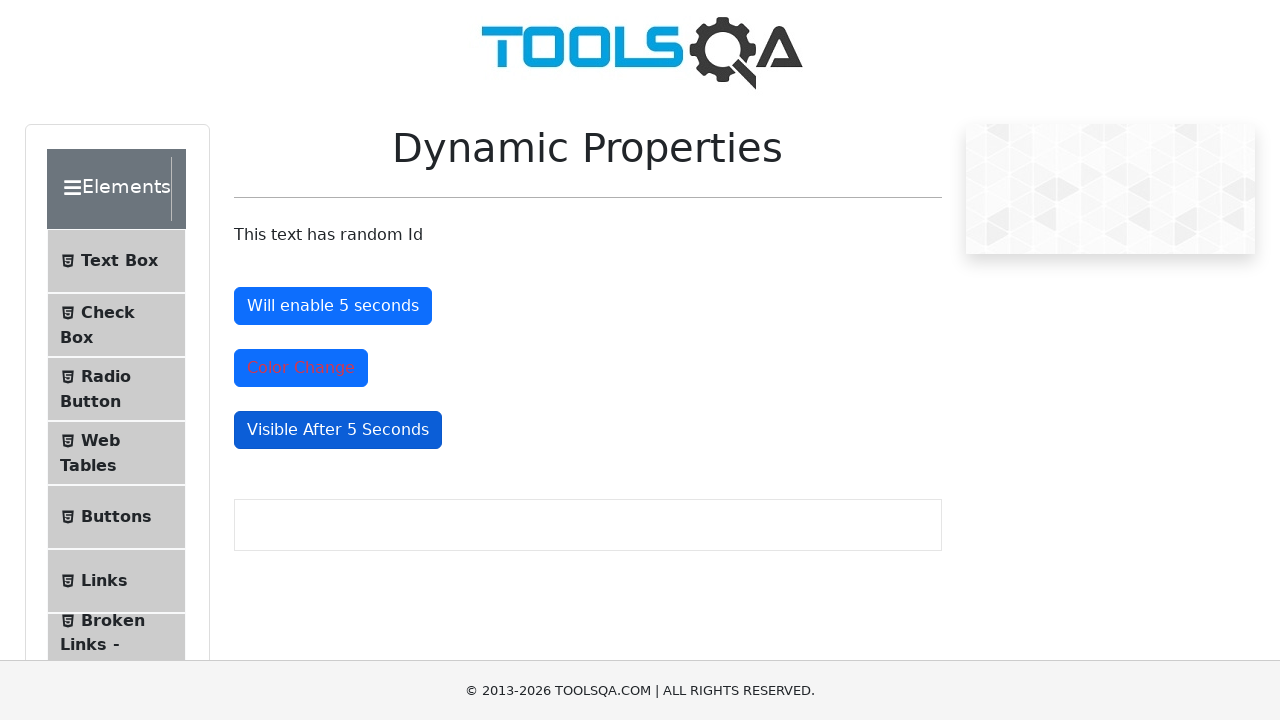

Retrieved all cookies from context
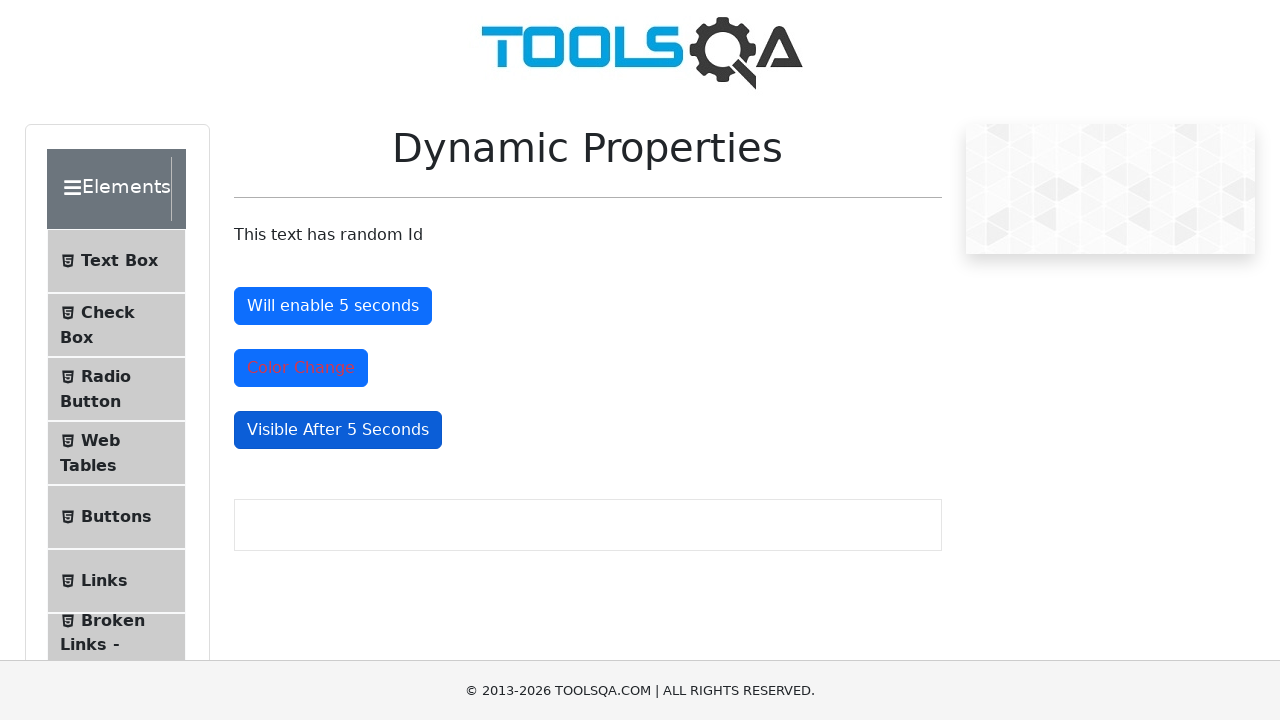

Printed cookies to console
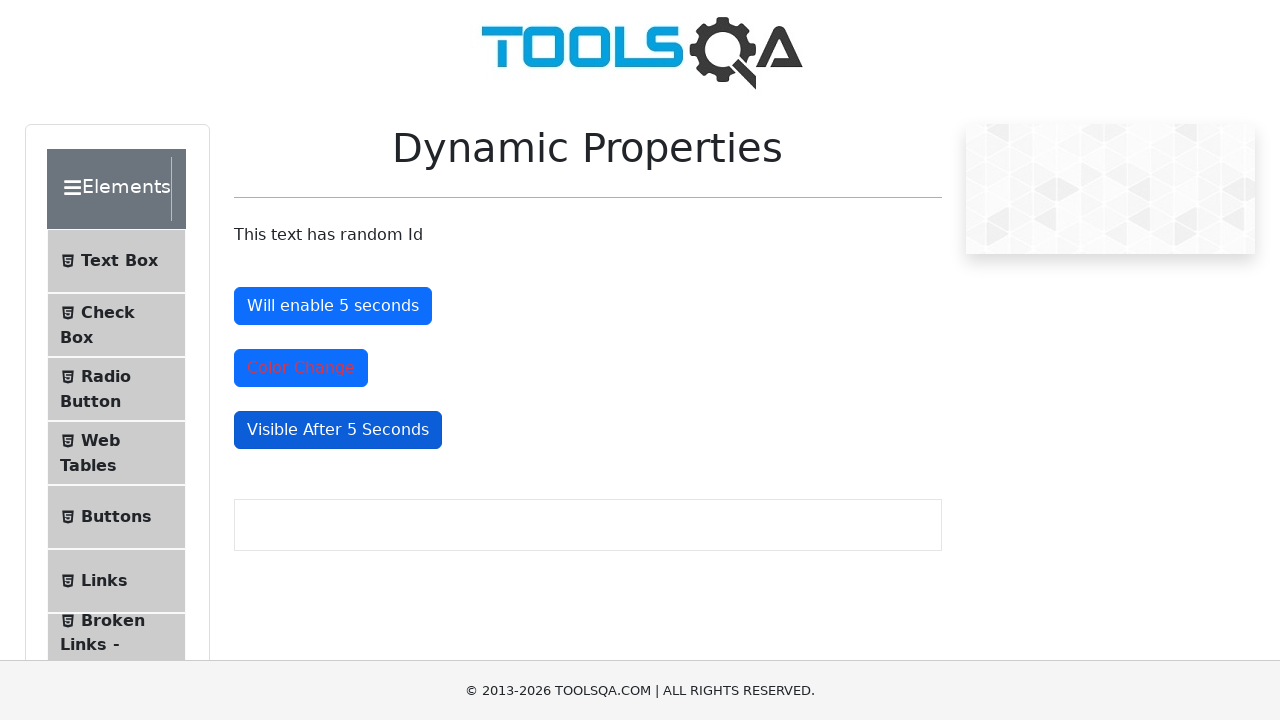

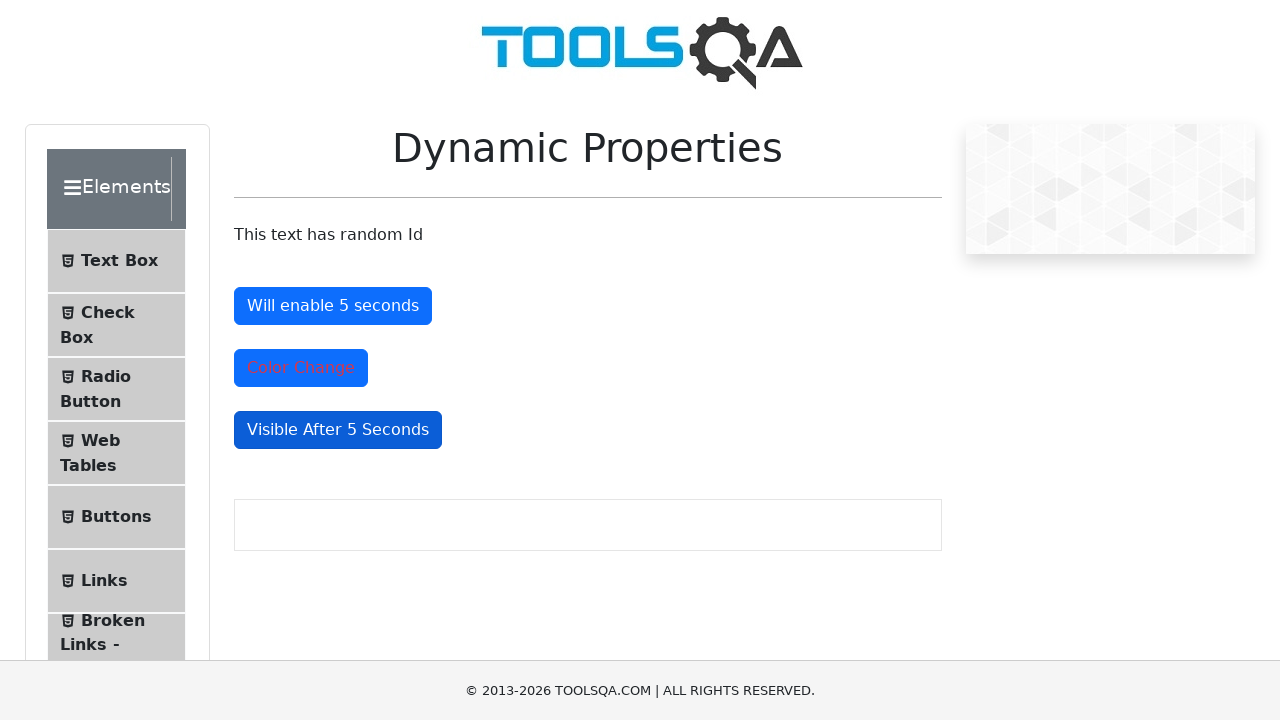